Tests Google Translate by interacting with the translation input field - typing text, using keyboard navigation, clicking, and clearing the field.

Starting URL: https://translate.google.com

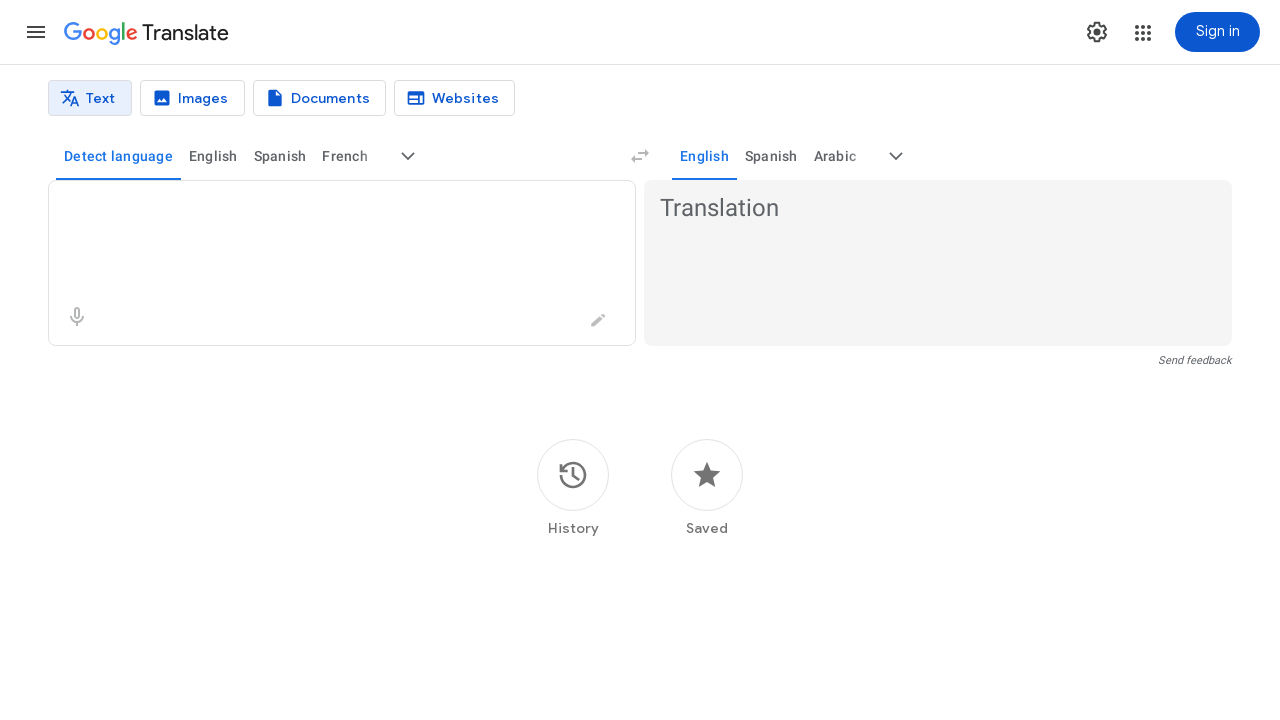

Waited for source text textarea to be available
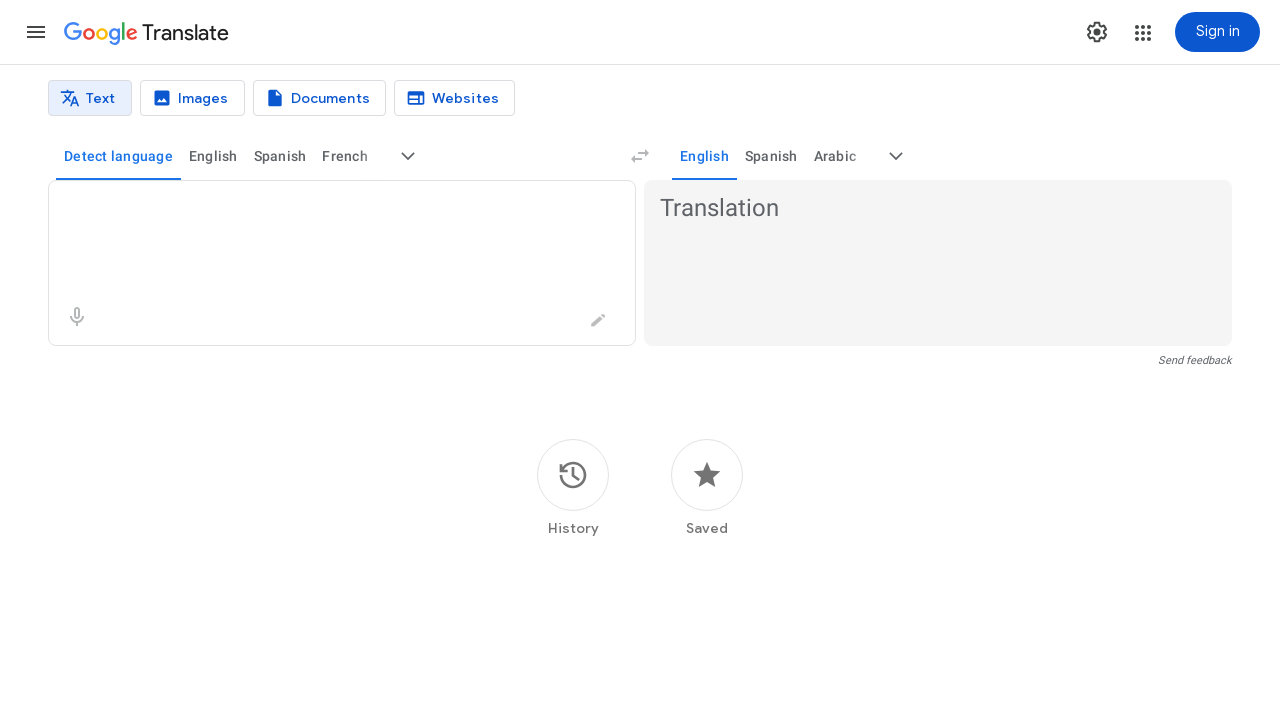

Typed 'you' into the source text field on textarea[aria-label='Source text']
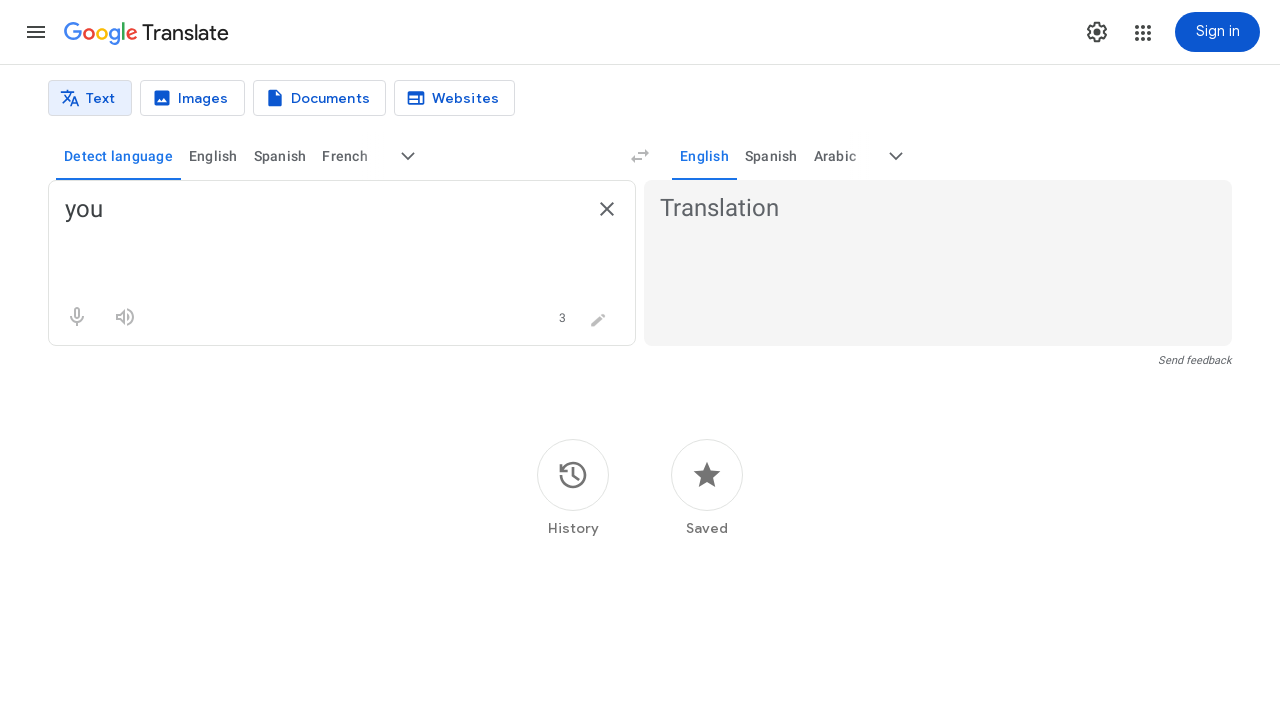

Pressed ArrowDown key
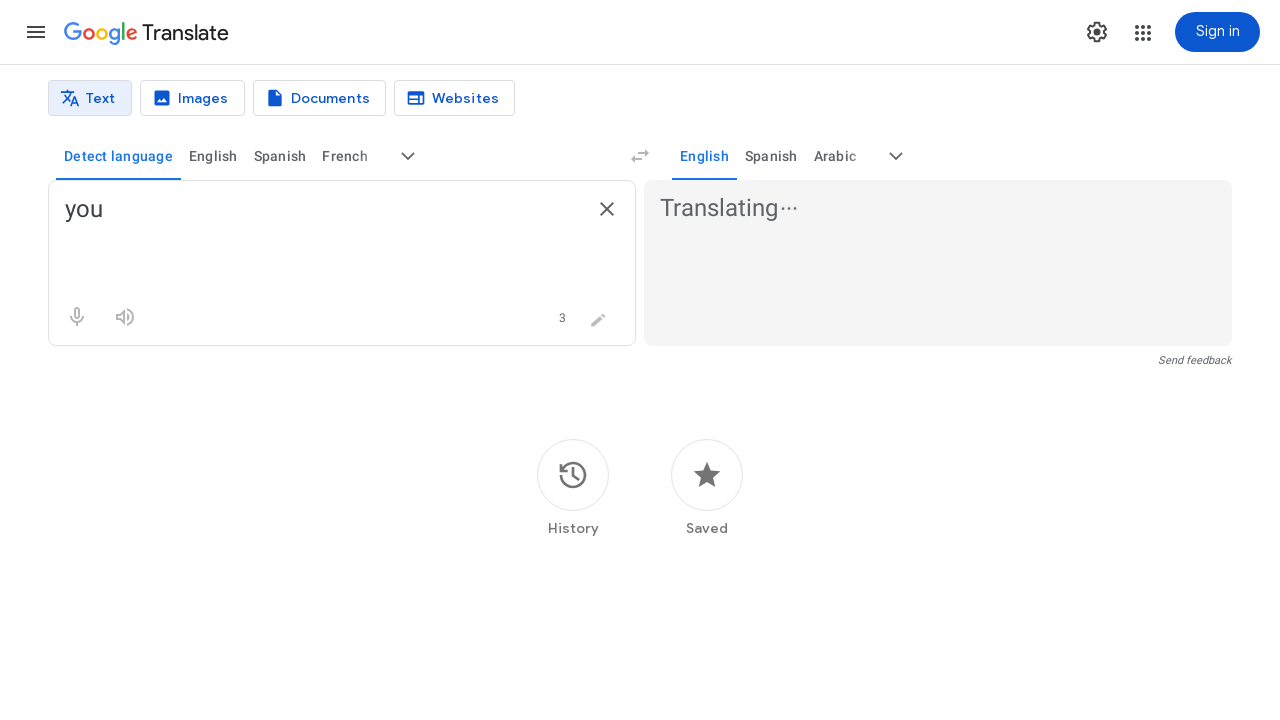

Clicked on the source text textarea at (324, 209) on textarea[aria-label='Source text']
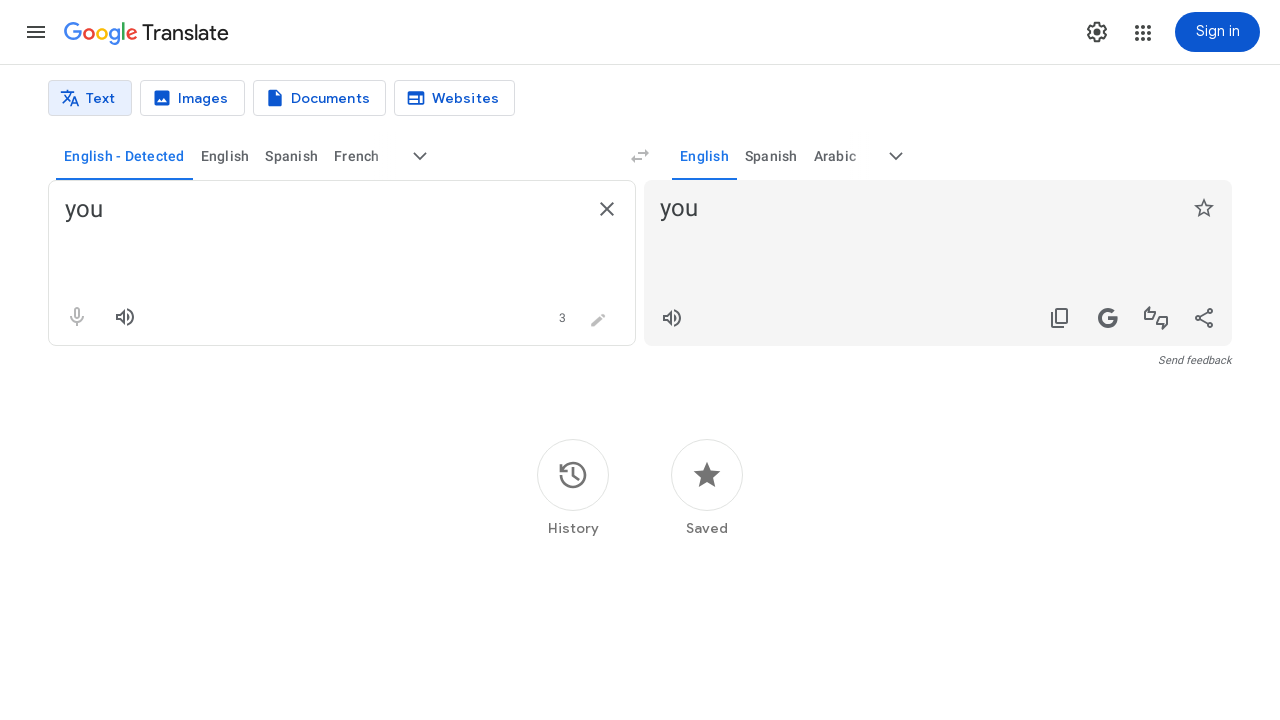

Typed 'yuiu' into the source text field on textarea[aria-label='Source text']
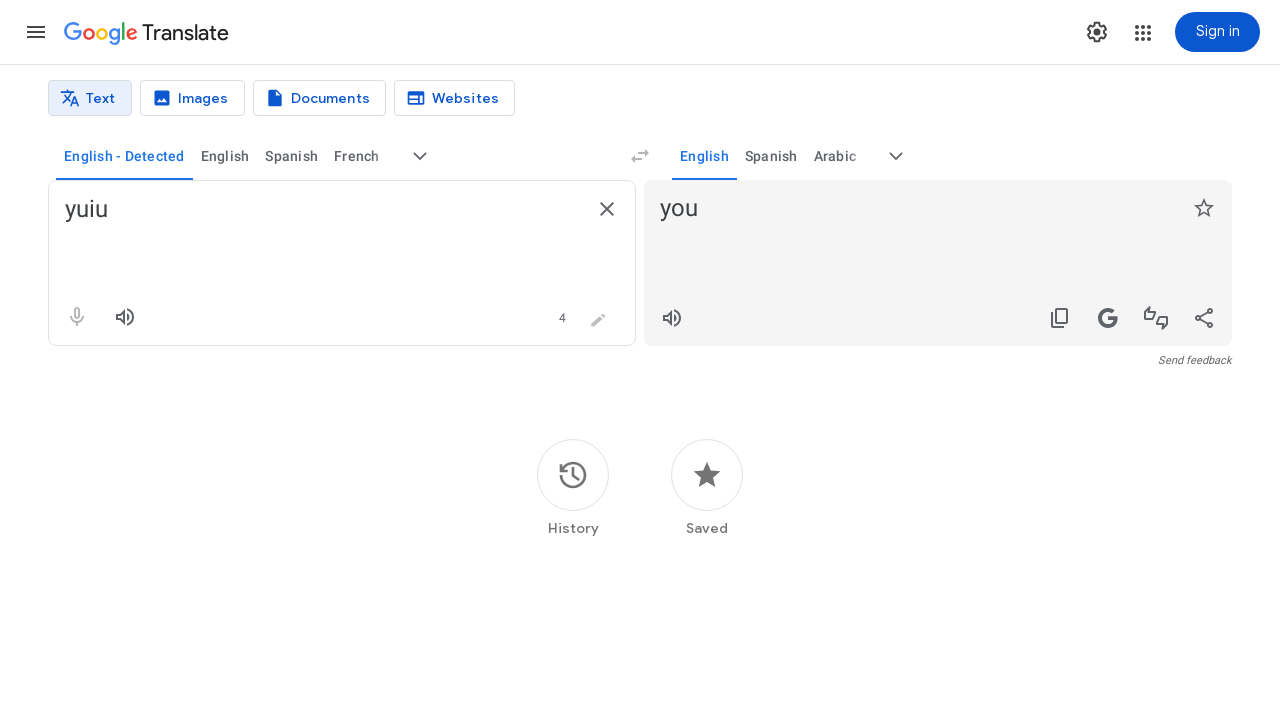

Cleared the source text field on textarea[aria-label='Source text']
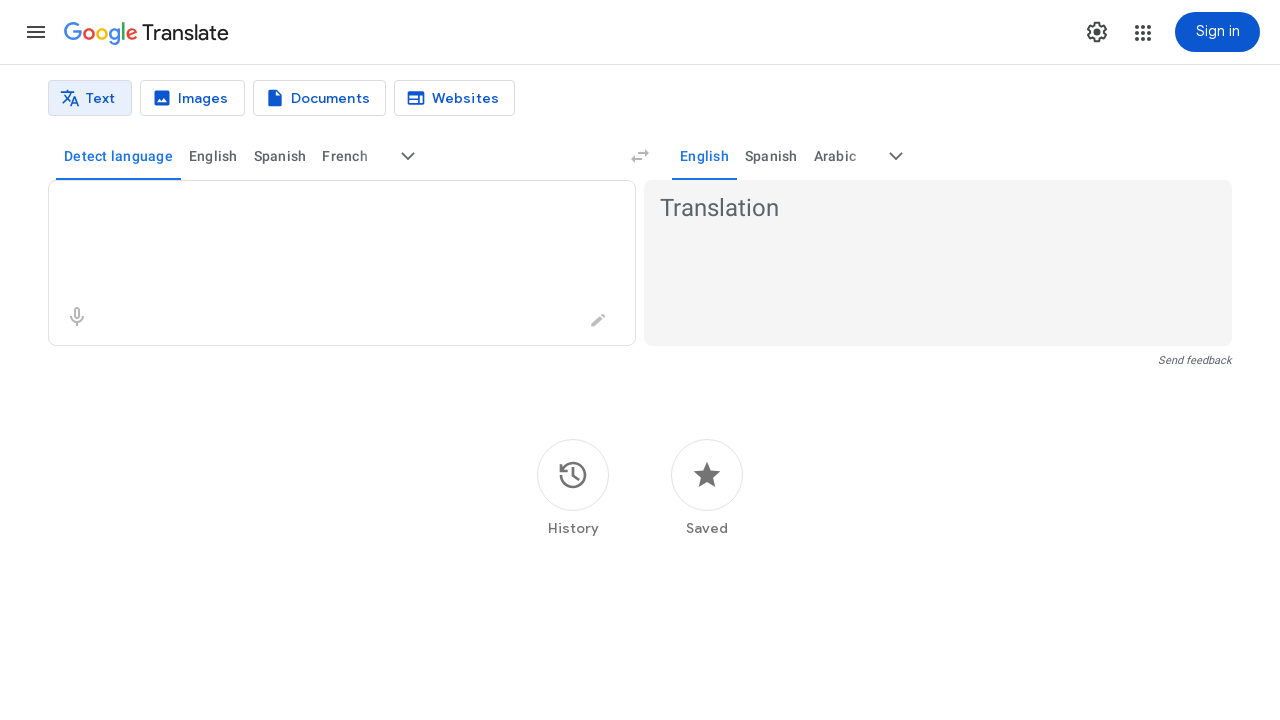

Verified source textarea is enabled and clicked it at (324, 209) on textarea[aria-label='Source text']
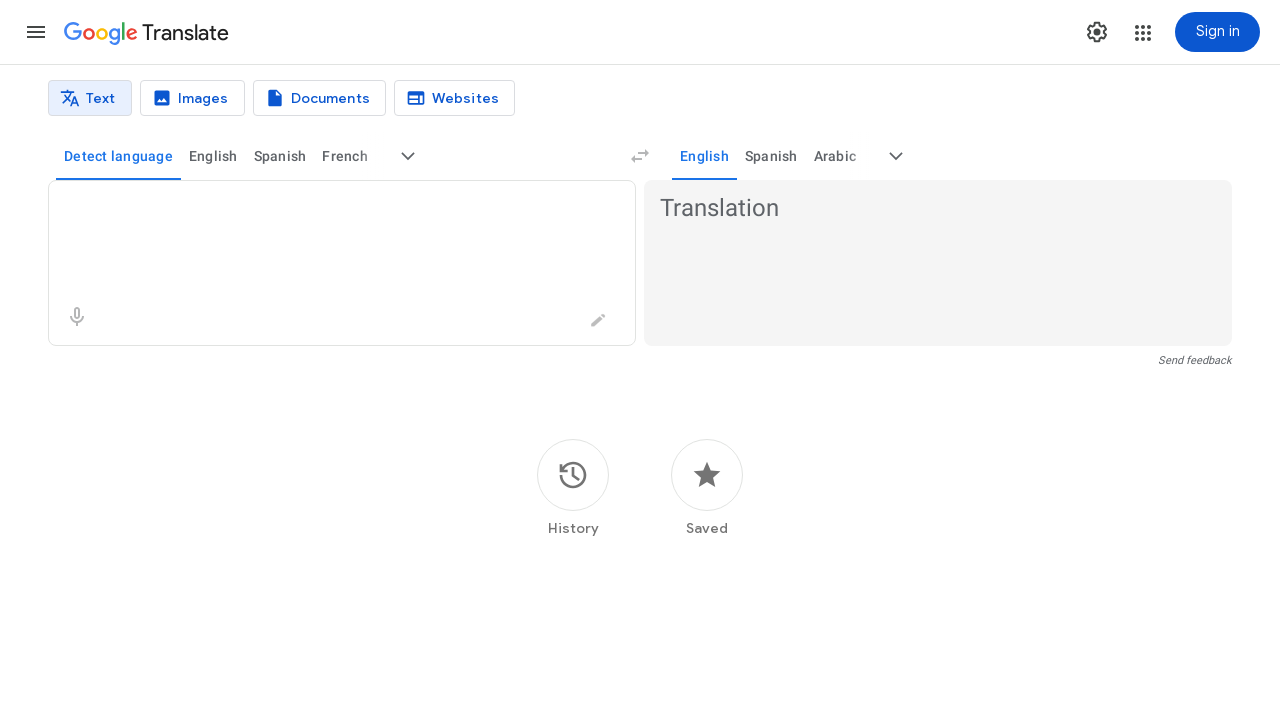

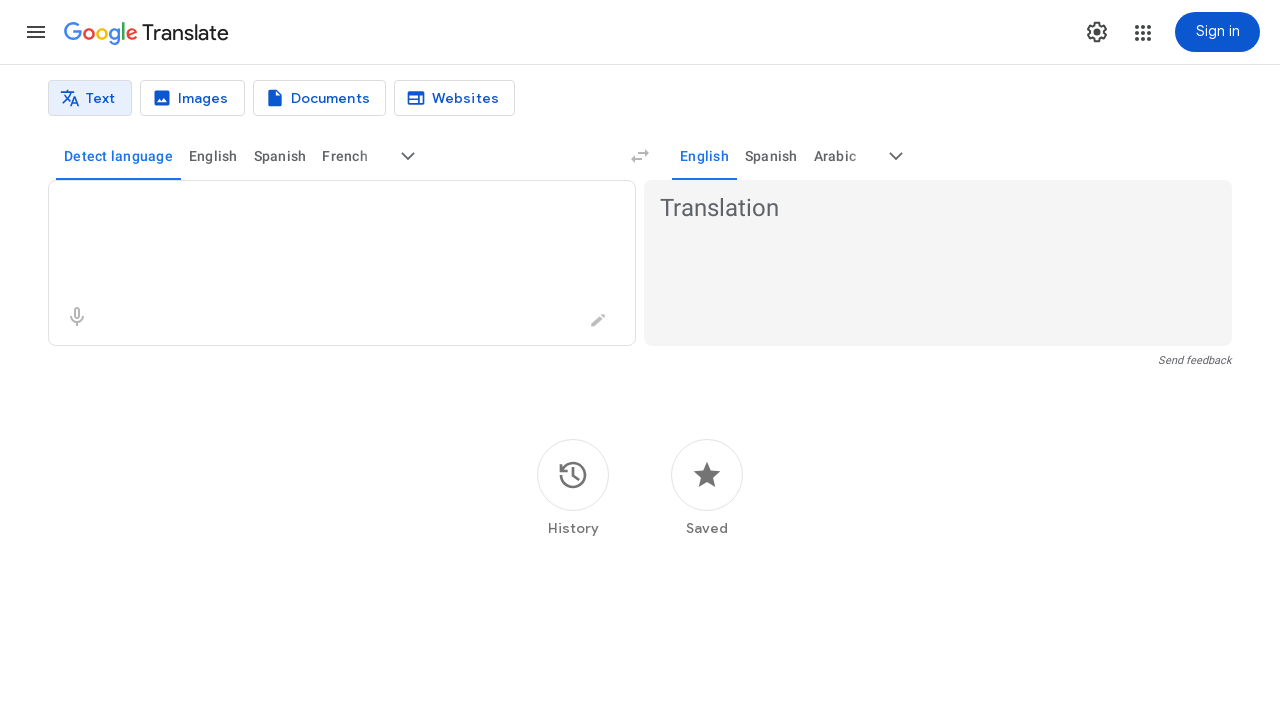